Tests the forgot password functionality by entering an email address and clicking the retrieve button, then verifying the page response.

Starting URL: https://the-internet.herokuapp.com/forgot_password

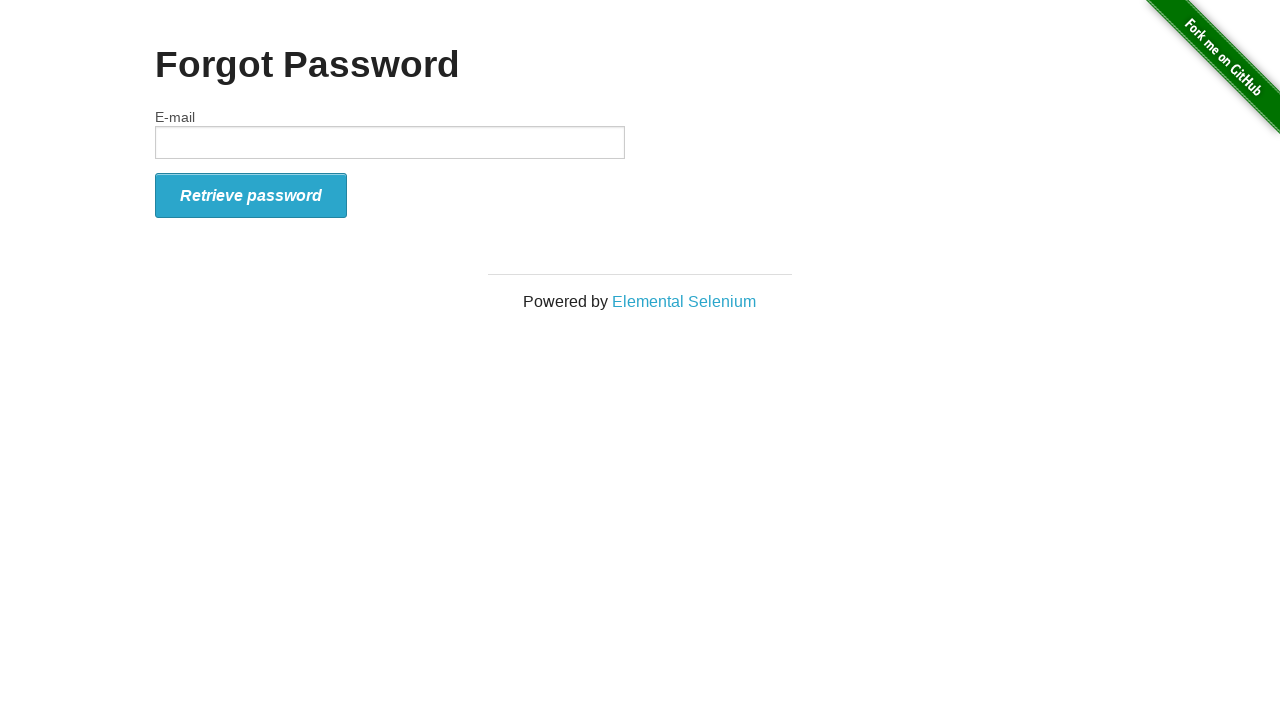

Filled email field with 'TestUser@TestEmail.com' on #email
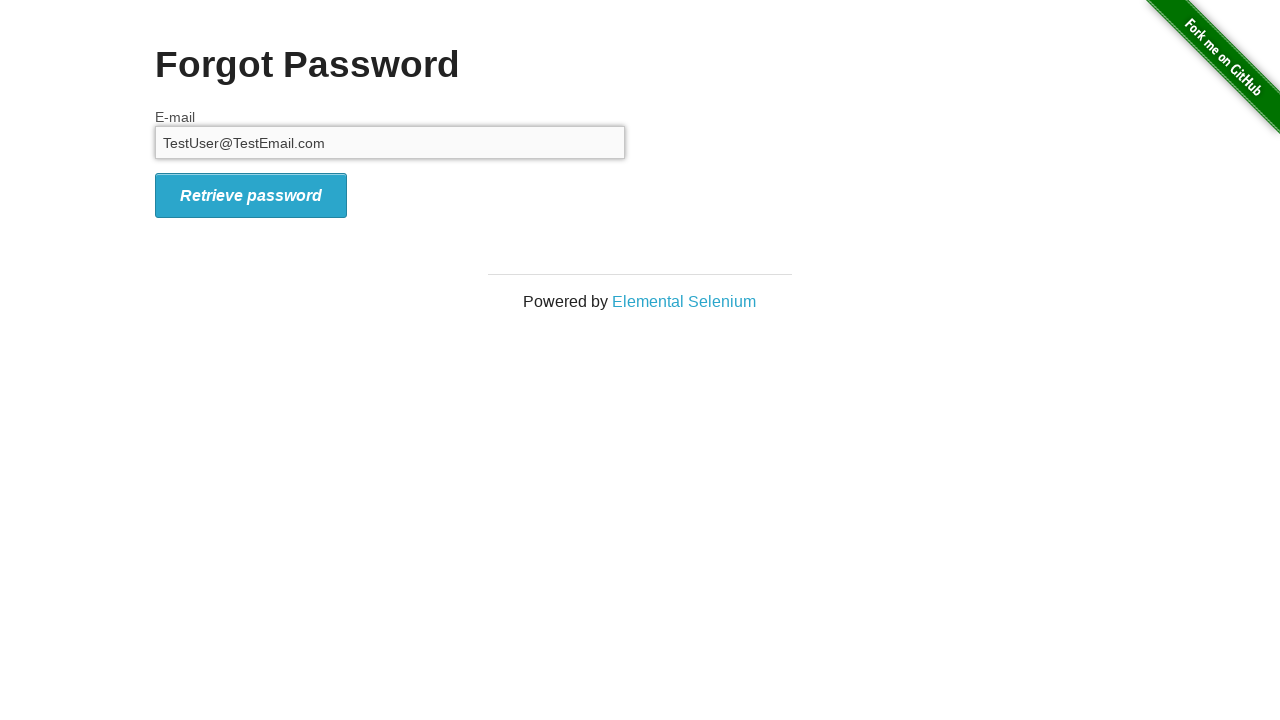

Clicked retrieve password button at (251, 195) on #form_submit
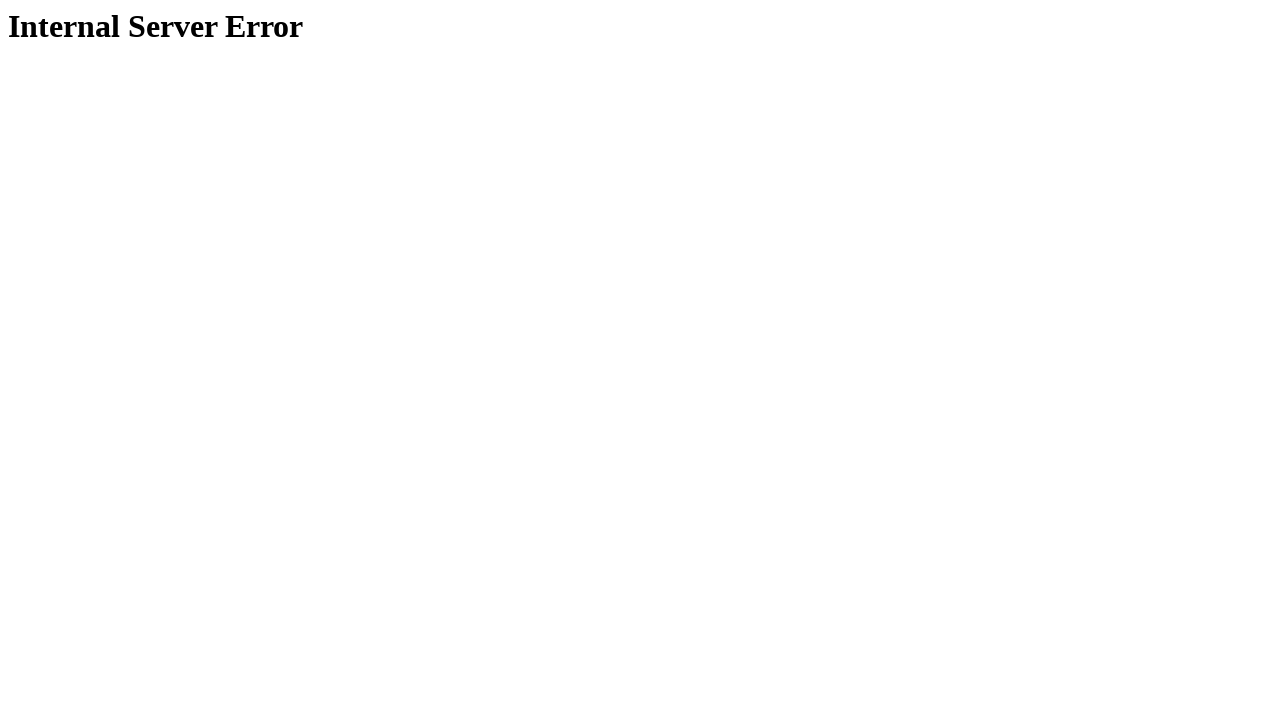

Page loaded and h1 header appeared
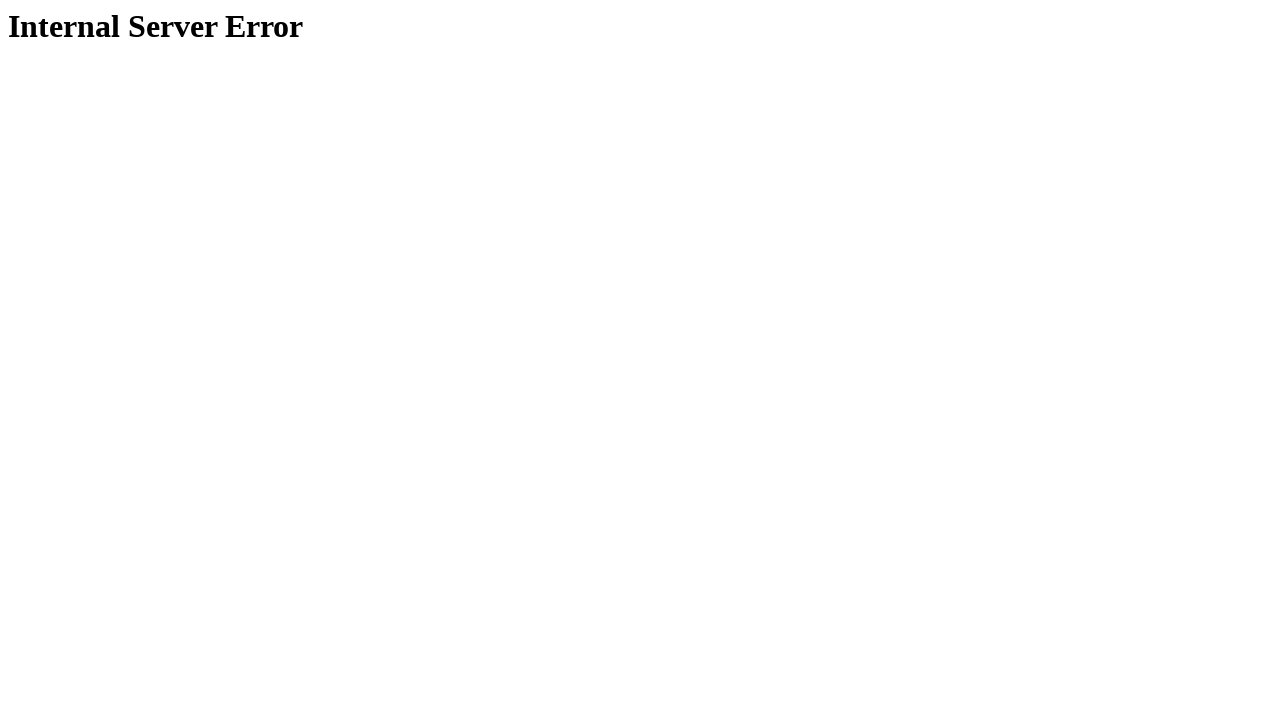

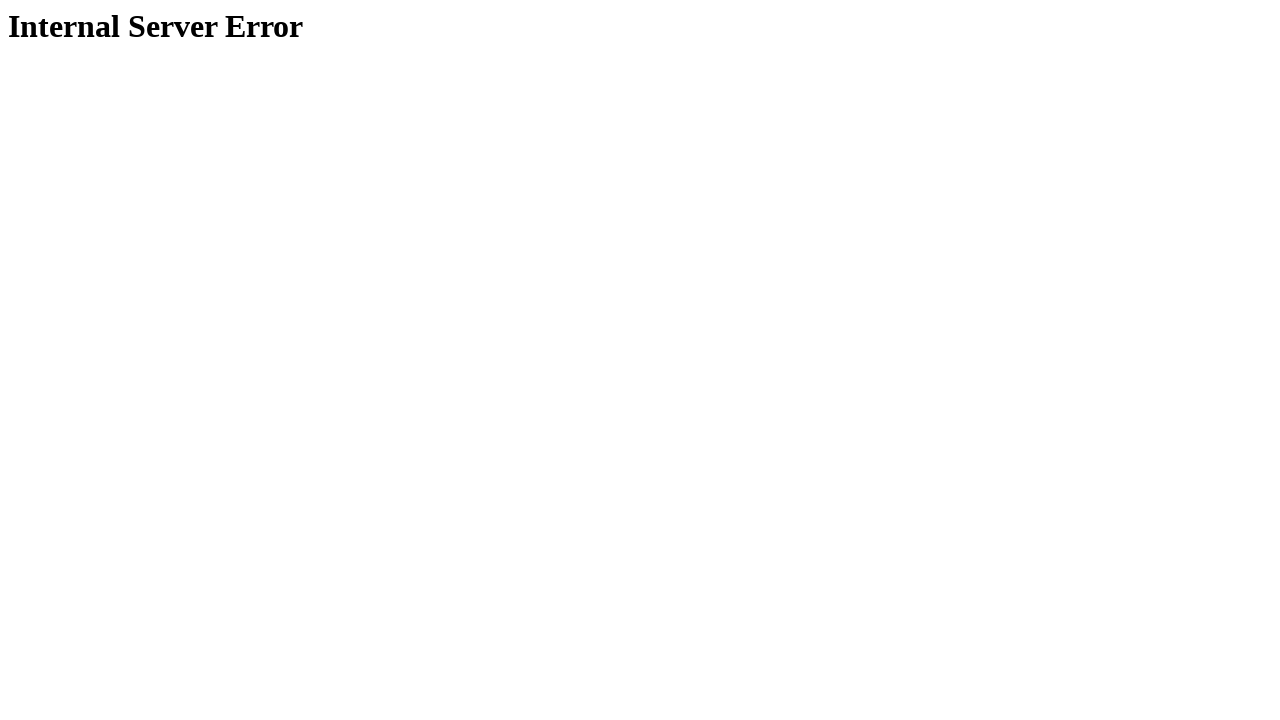